Tests sorting the Top Deals table by the 'Price' column in ascending and descending order by clicking the column header.

Starting URL: https://rahulshettyacademy.com/seleniumPractise/#/offers

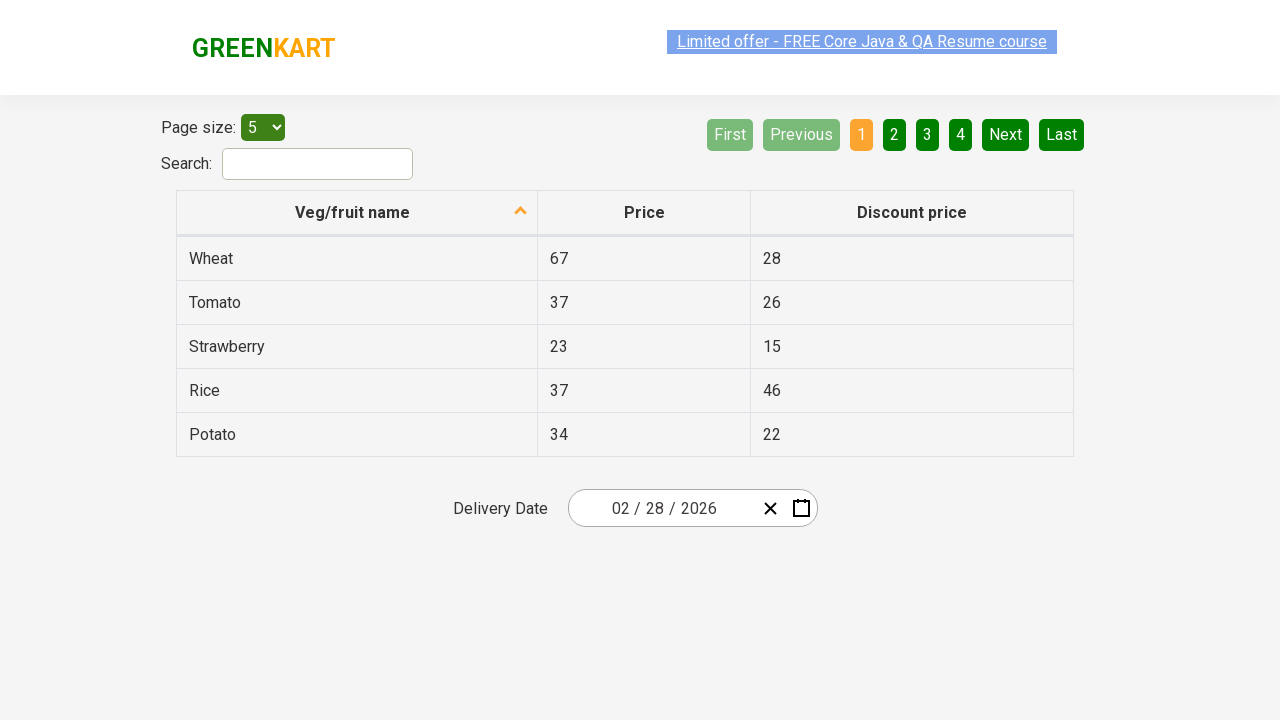

Table loaded and is visible
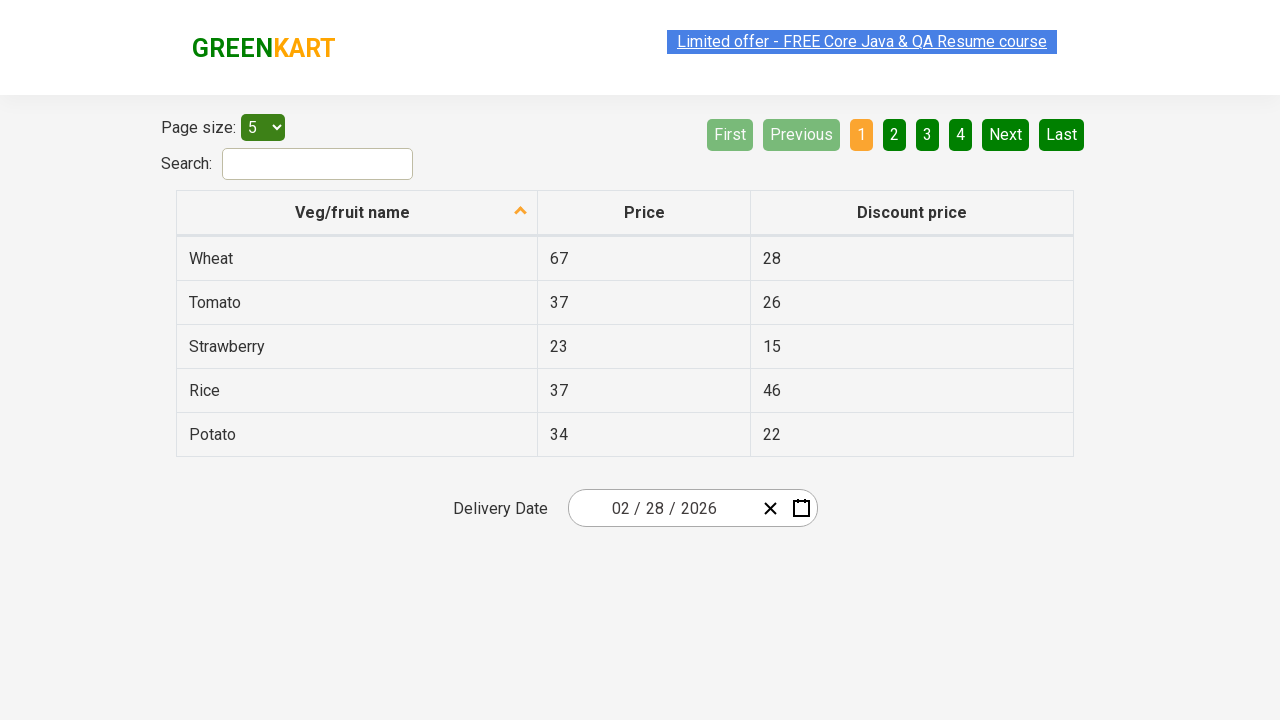

Clicked Price column header to sort in ascending order at (644, 213) on th:has-text('Price')
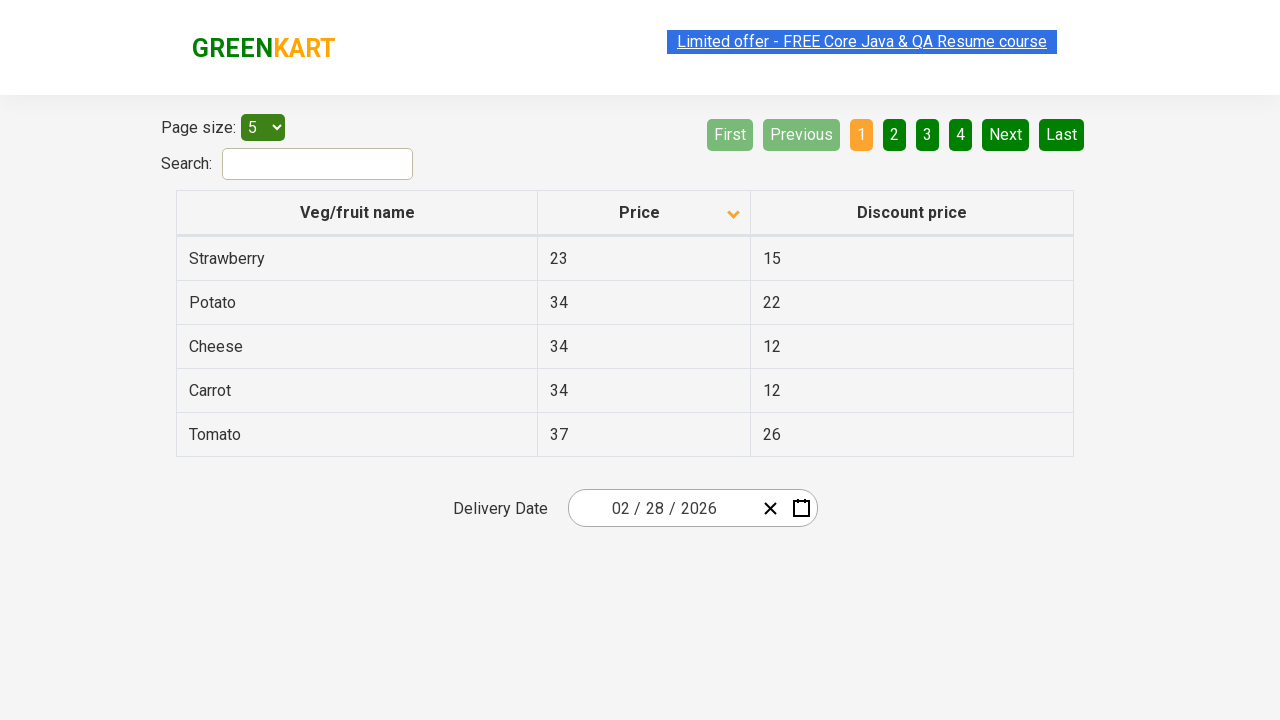

Waited for table to re-sort in ascending order
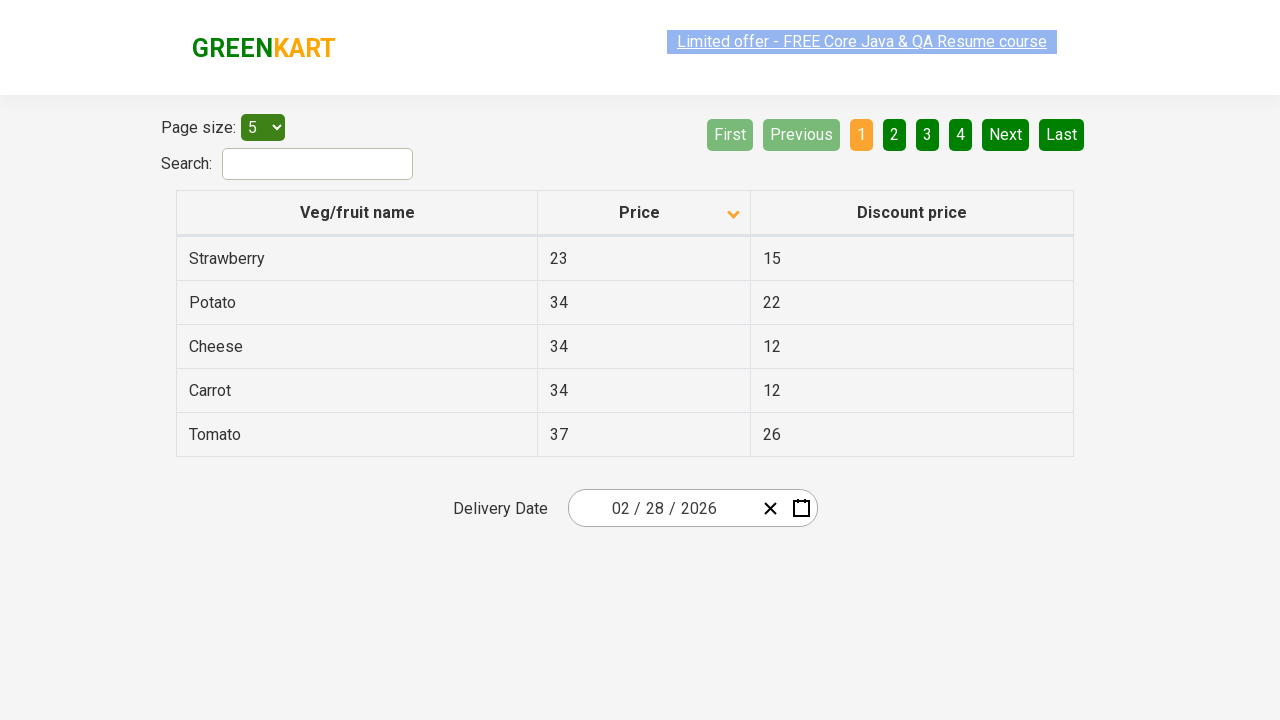

Clicked Price column header to sort in descending order at (644, 213) on th:has-text('Price')
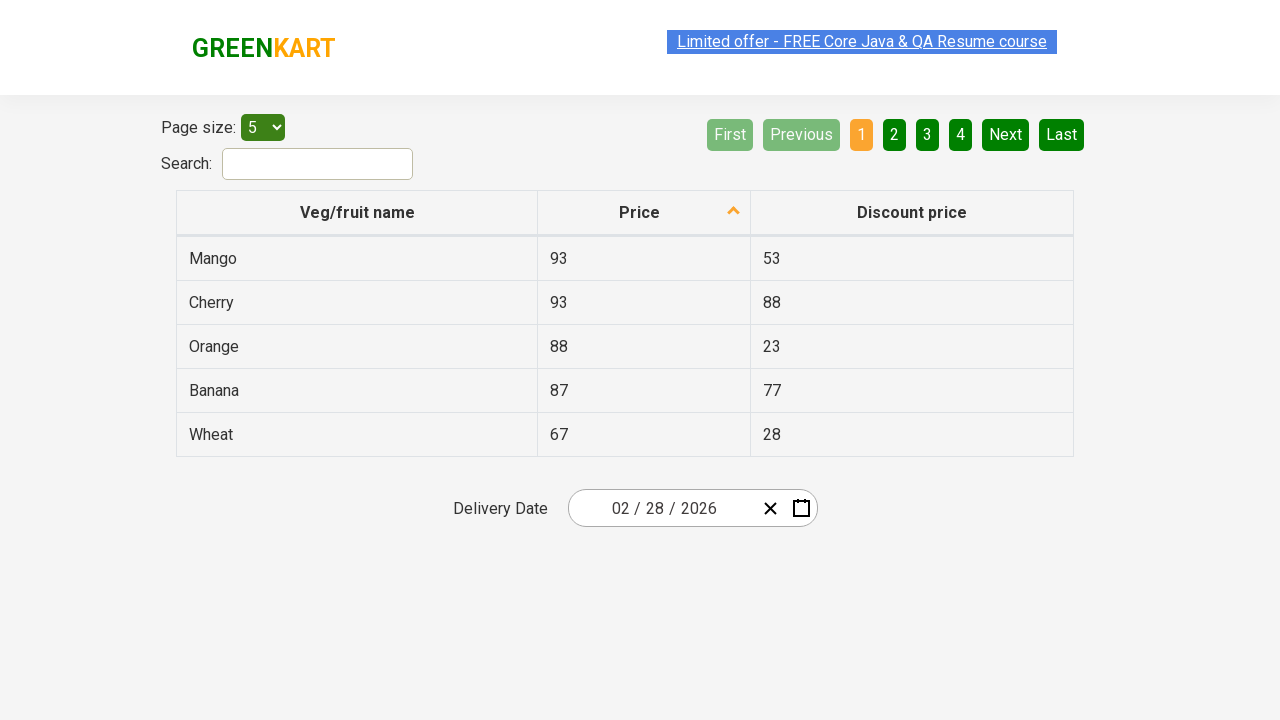

Waited for table to re-sort in descending order
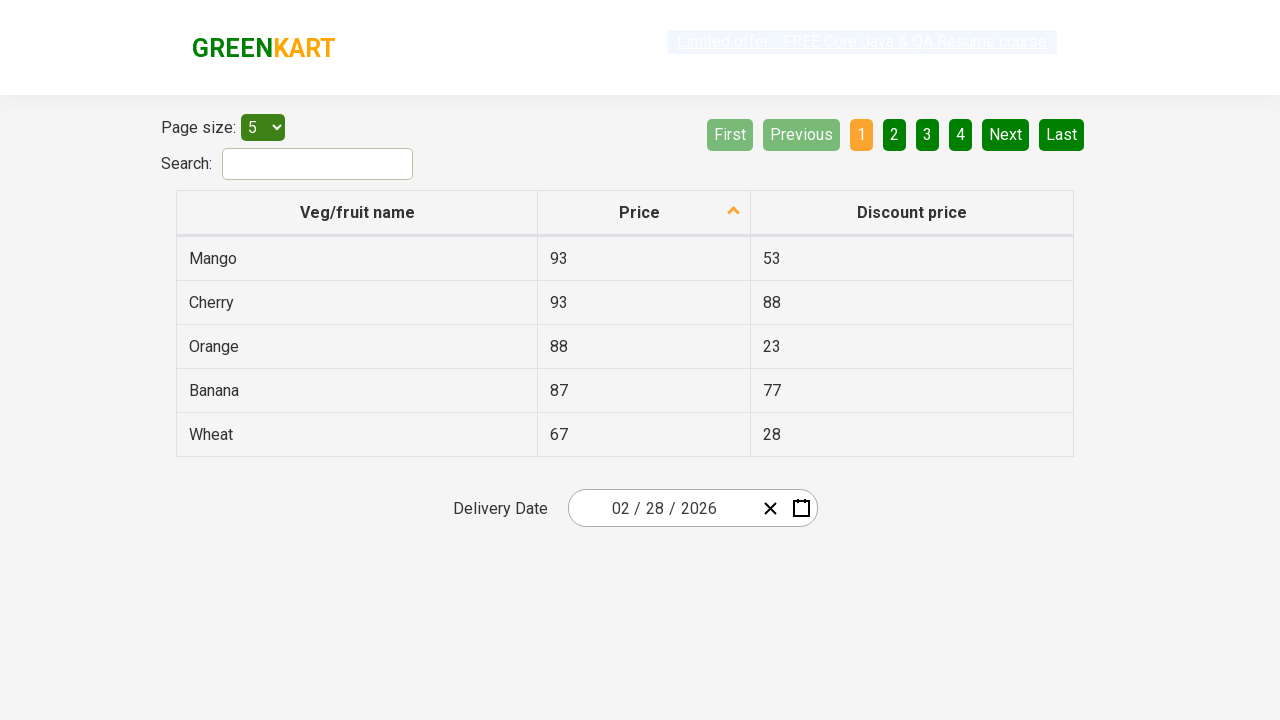

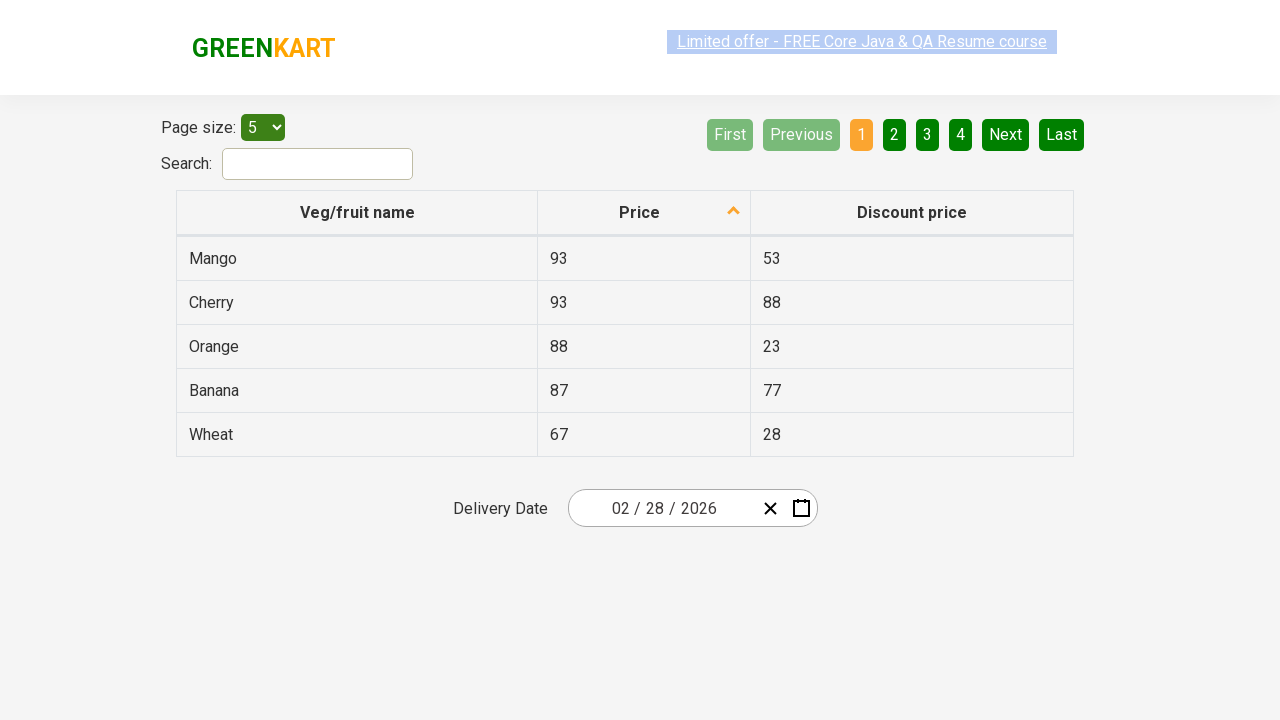